Clears a date-time picker input and enters a new date and time value

Starting URL: https://demoqa.com/date-picker

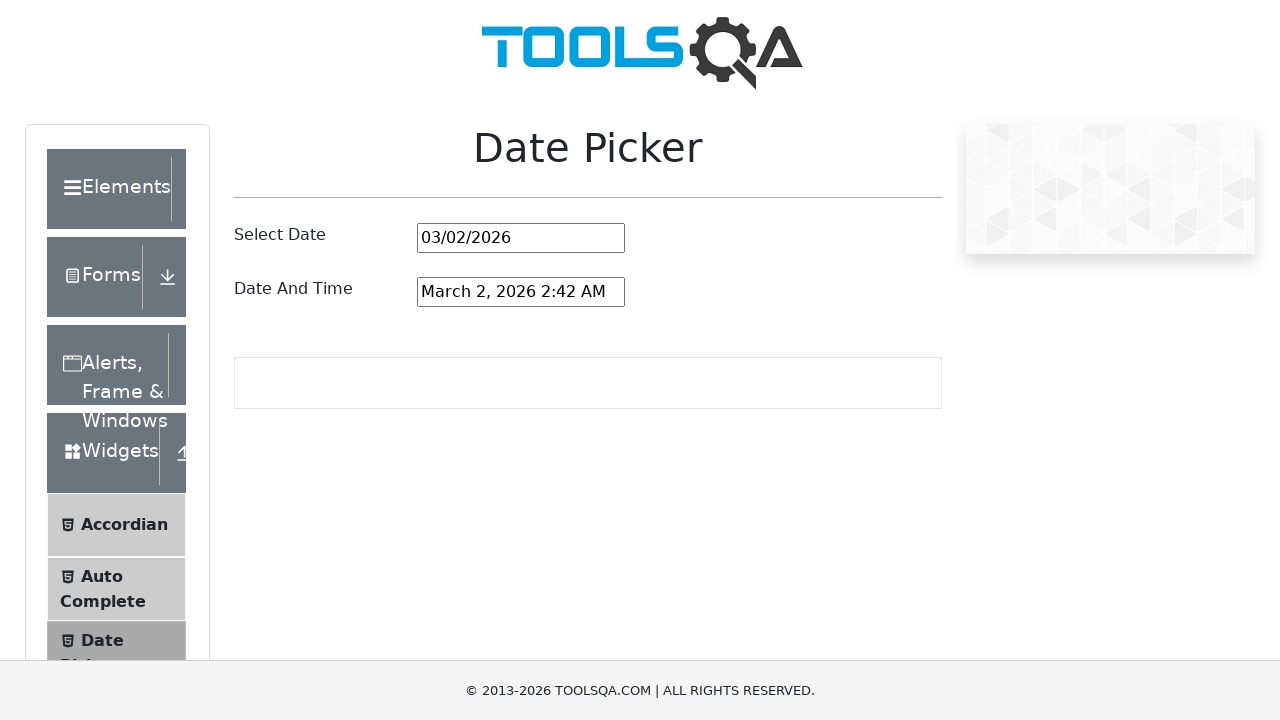

Cleared the date-time picker input field on #dateAndTimePickerInput
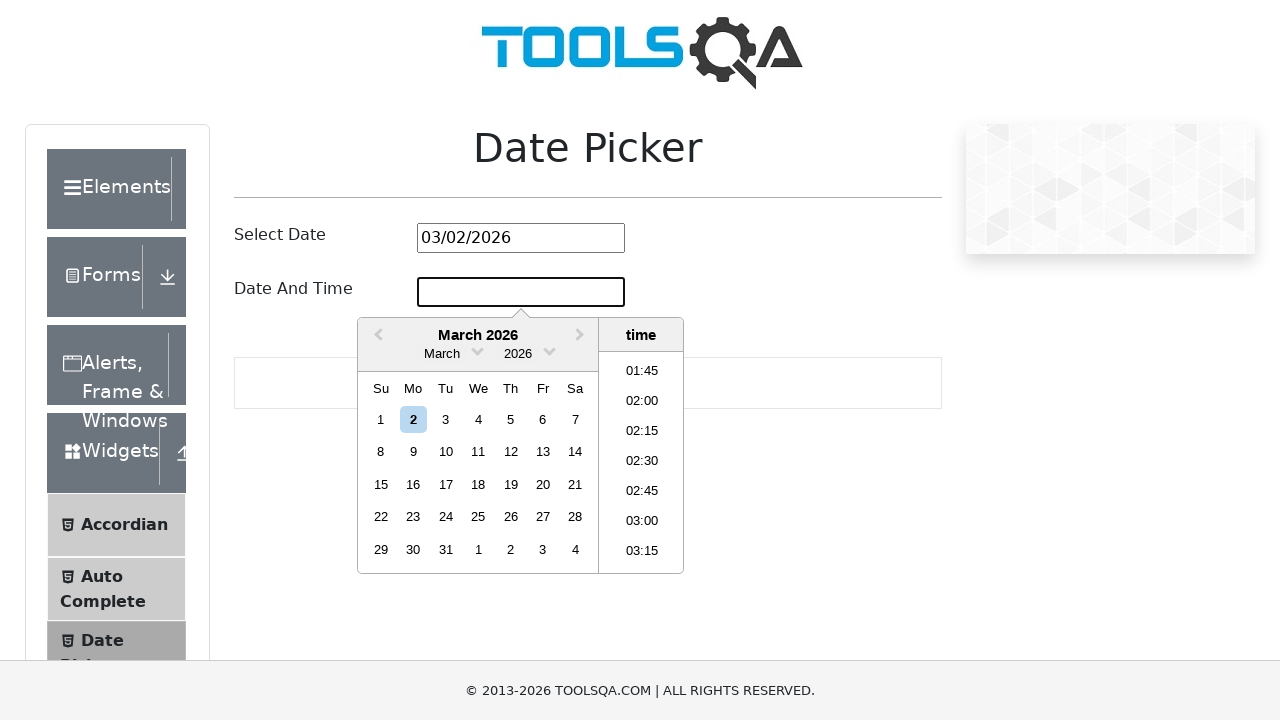

Entered new date and time value '05/08/1993 2:10 PM' into the picker on #dateAndTimePickerInput
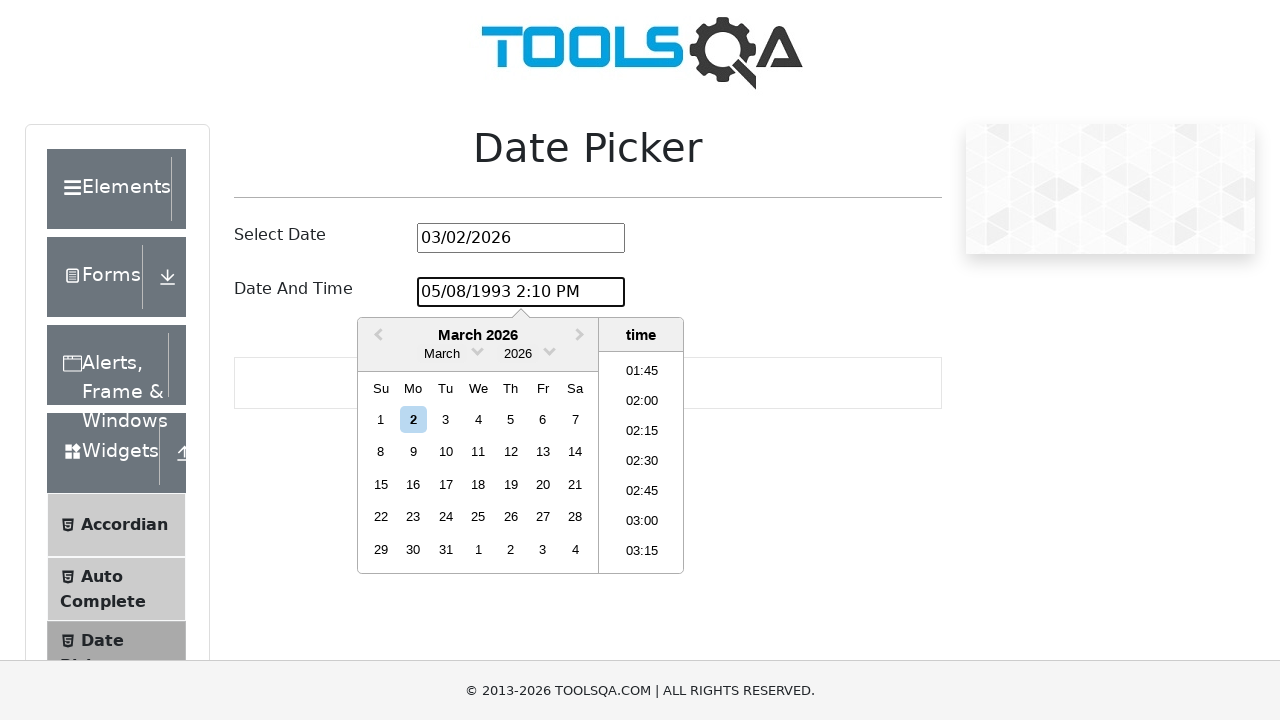

Pressed Enter to confirm the date-time picker input on #dateAndTimePickerInput
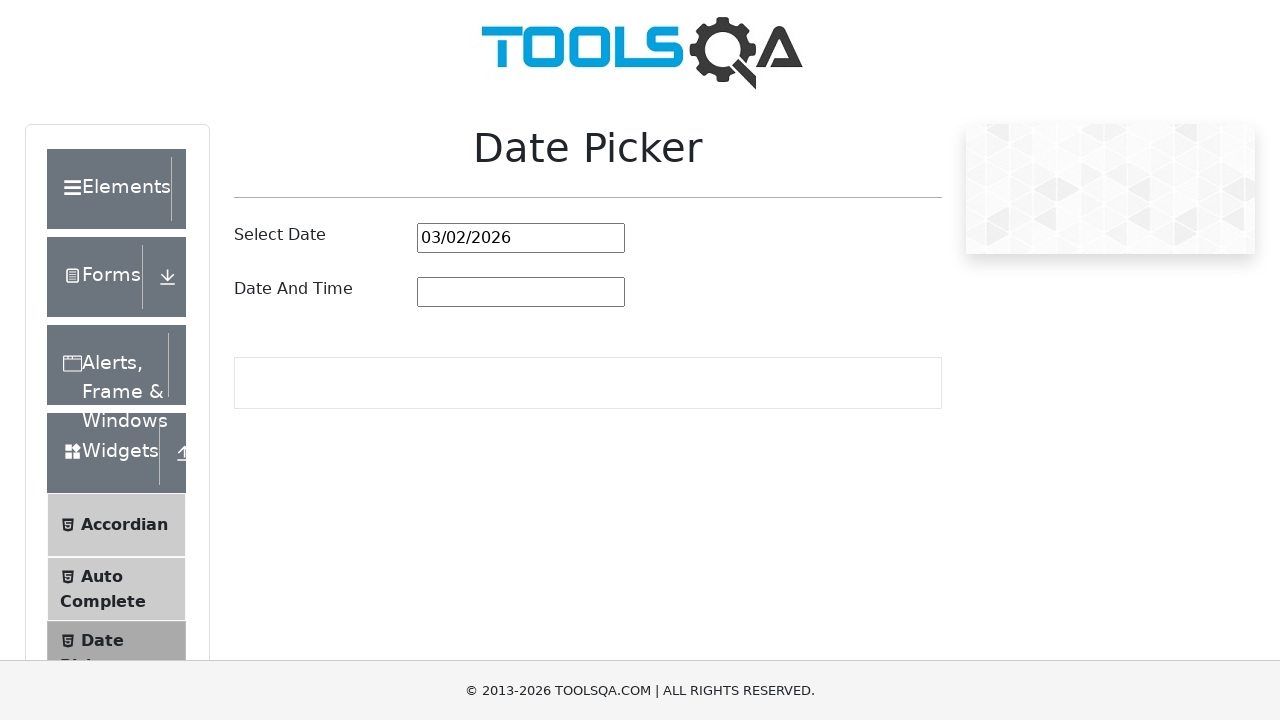

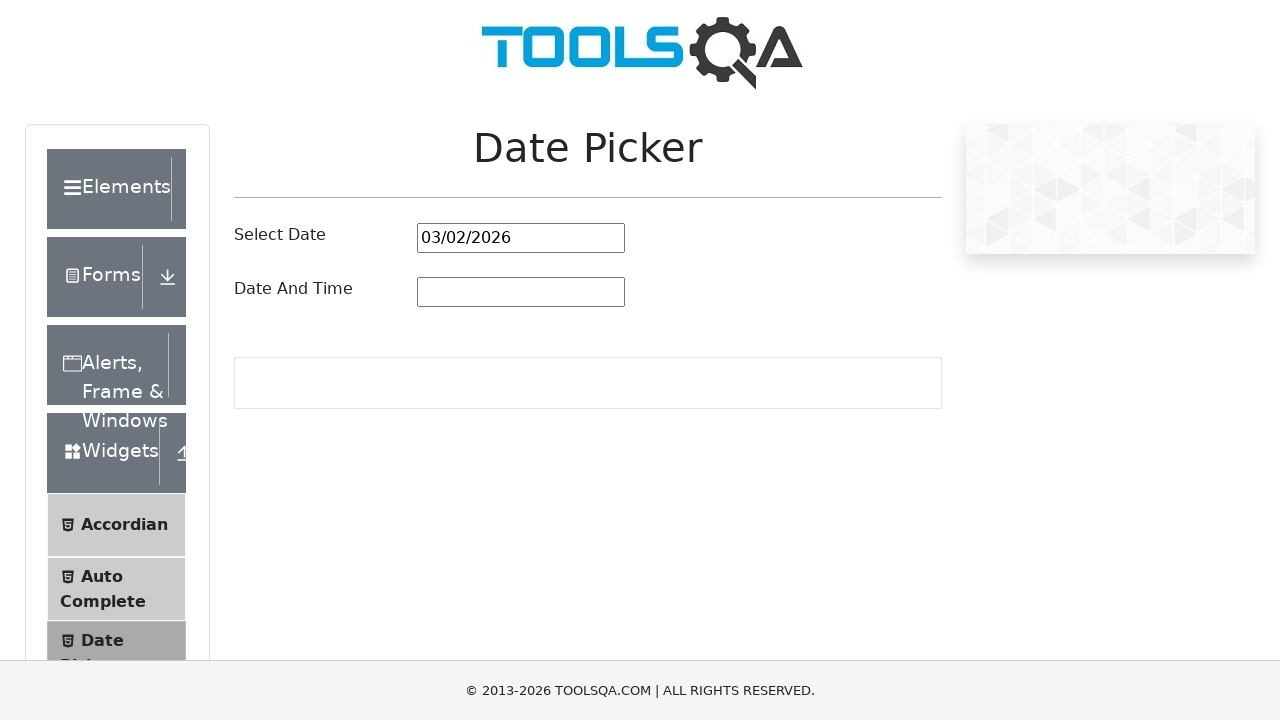